Tests text input functionality by filling a username field and submitting the form

Starting URL: https://demoqa.com/text-box

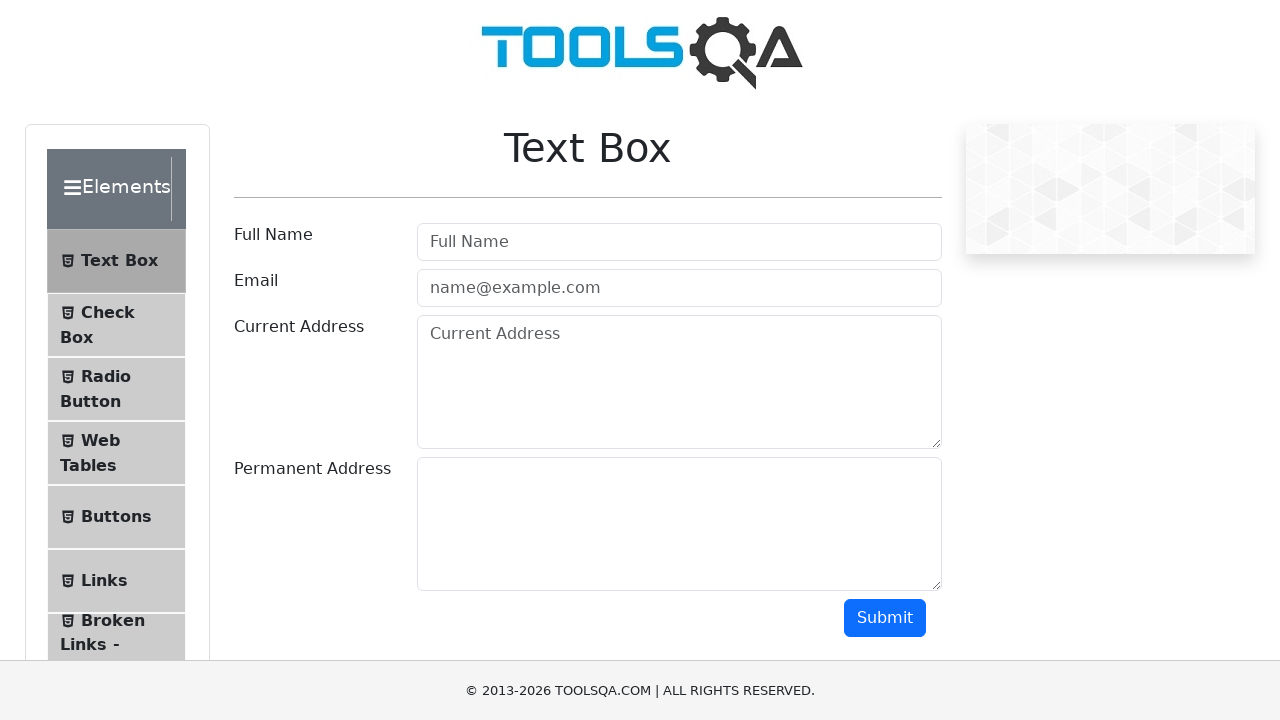

Filled username field with 'Jojoe' on #userName
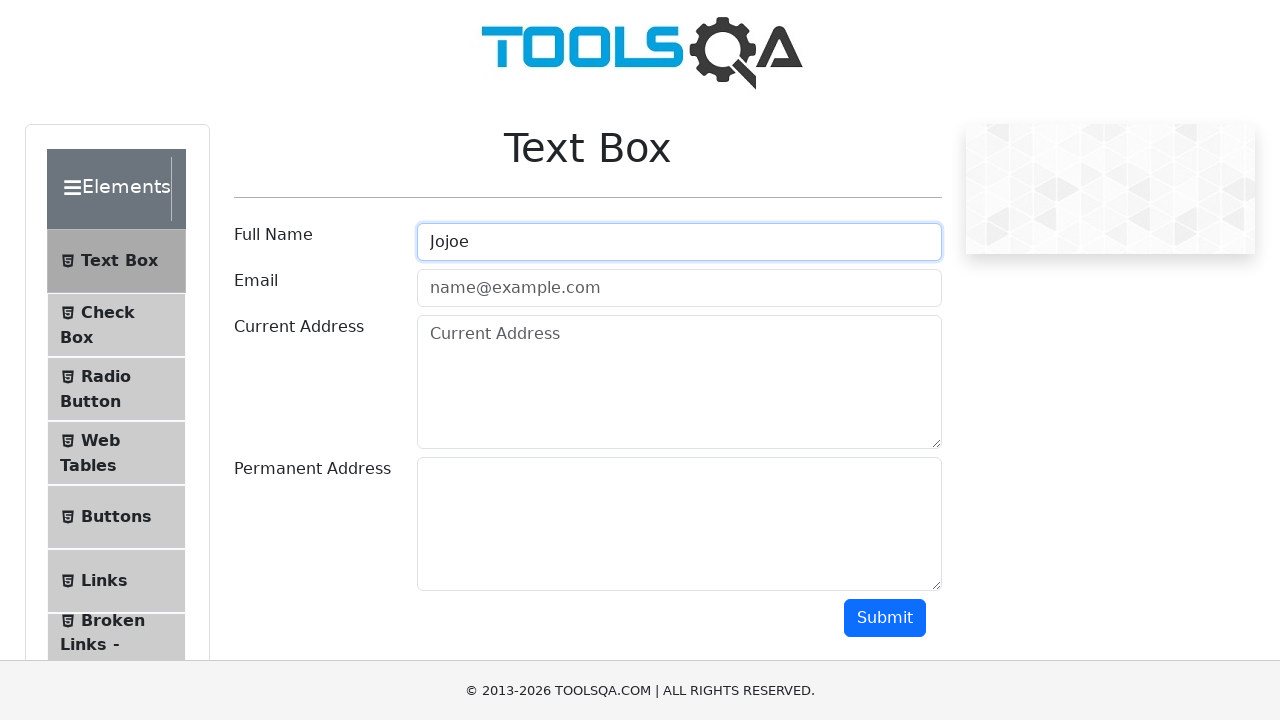

Clicked submit button to submit the form at (885, 618) on button#submit
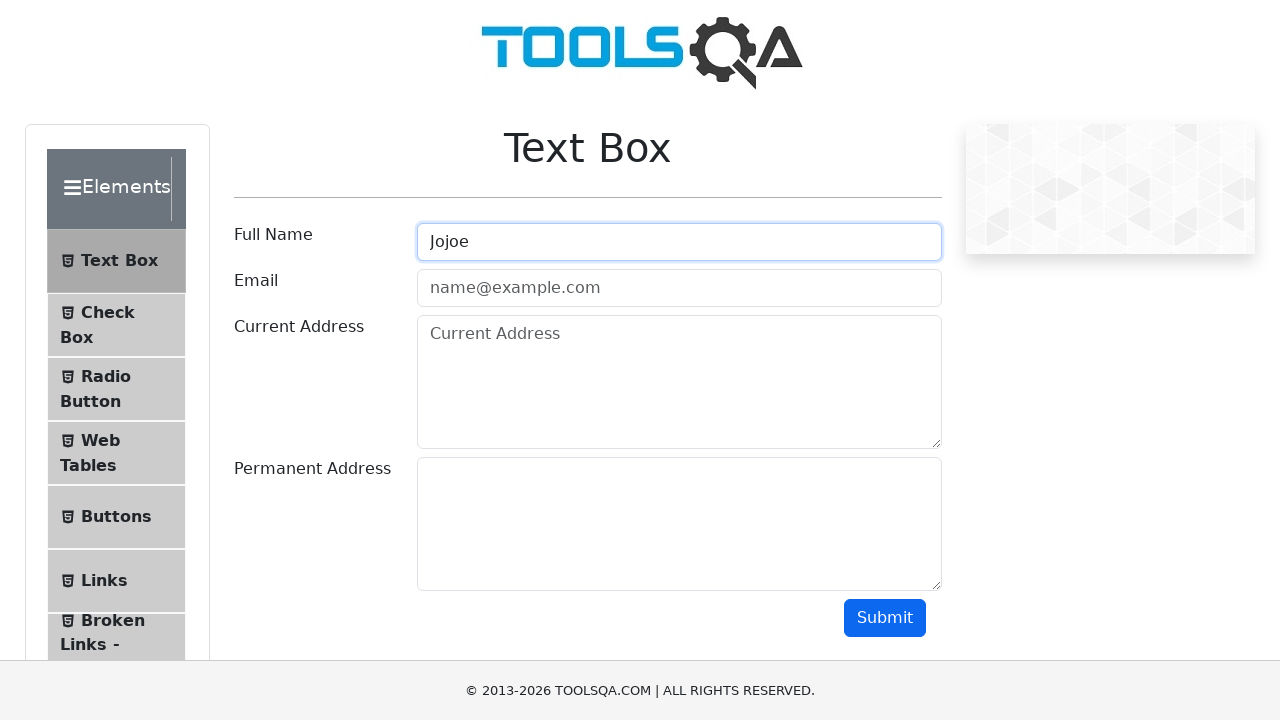

Verified that result displays 'Name:Jojoe'
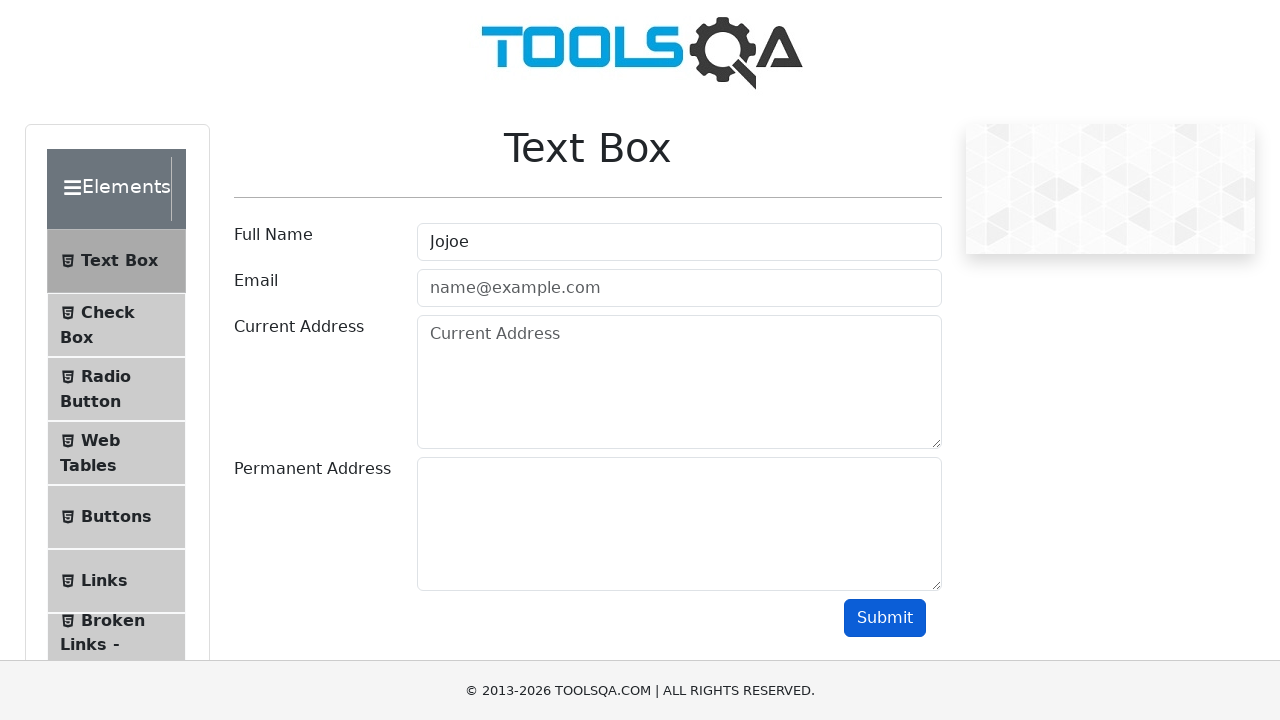

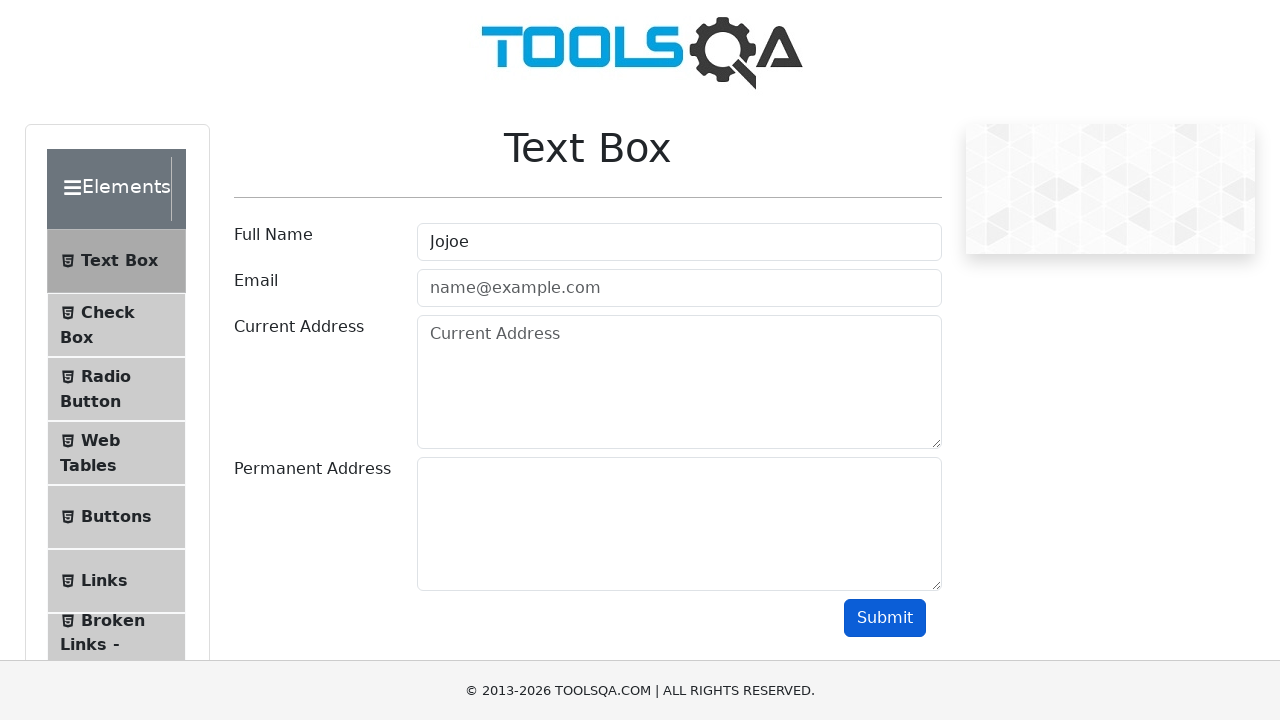